Navigates to SkillFactory website, scrolls down the page, and clicks on a link that opens in a new window

Starting URL: https://skillfactory.ru/

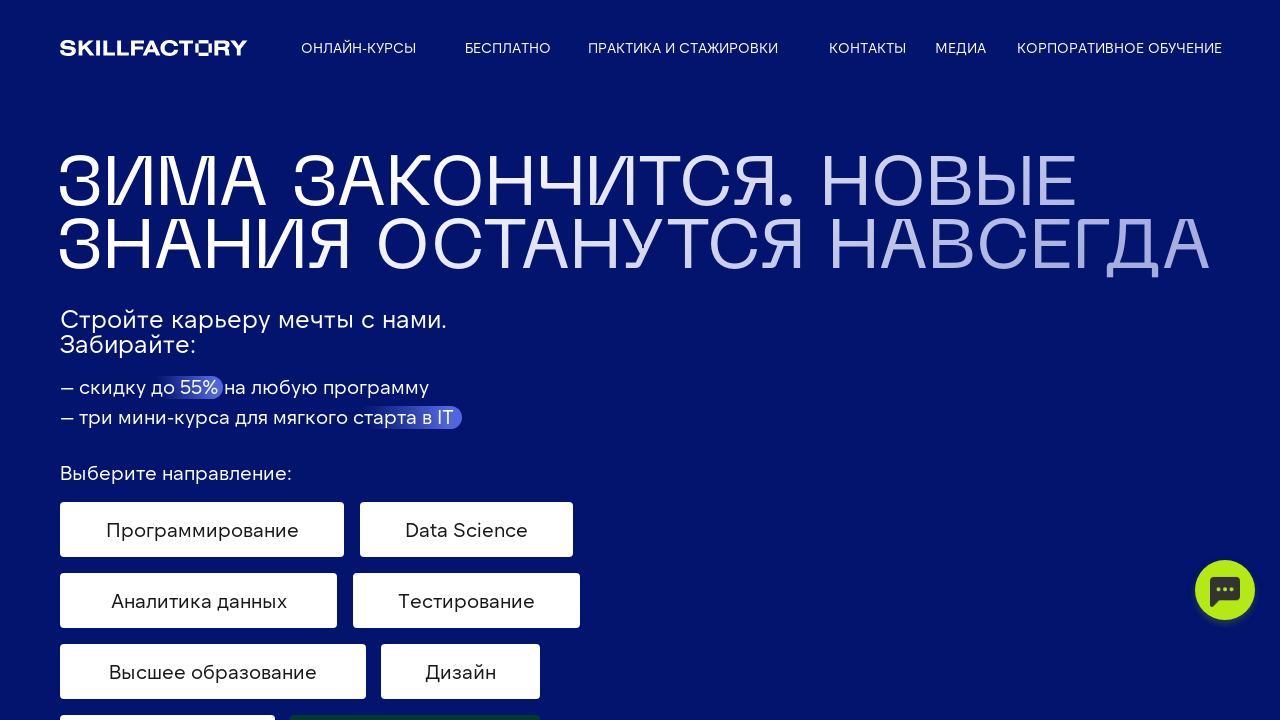

Scrolled down 600 pixels
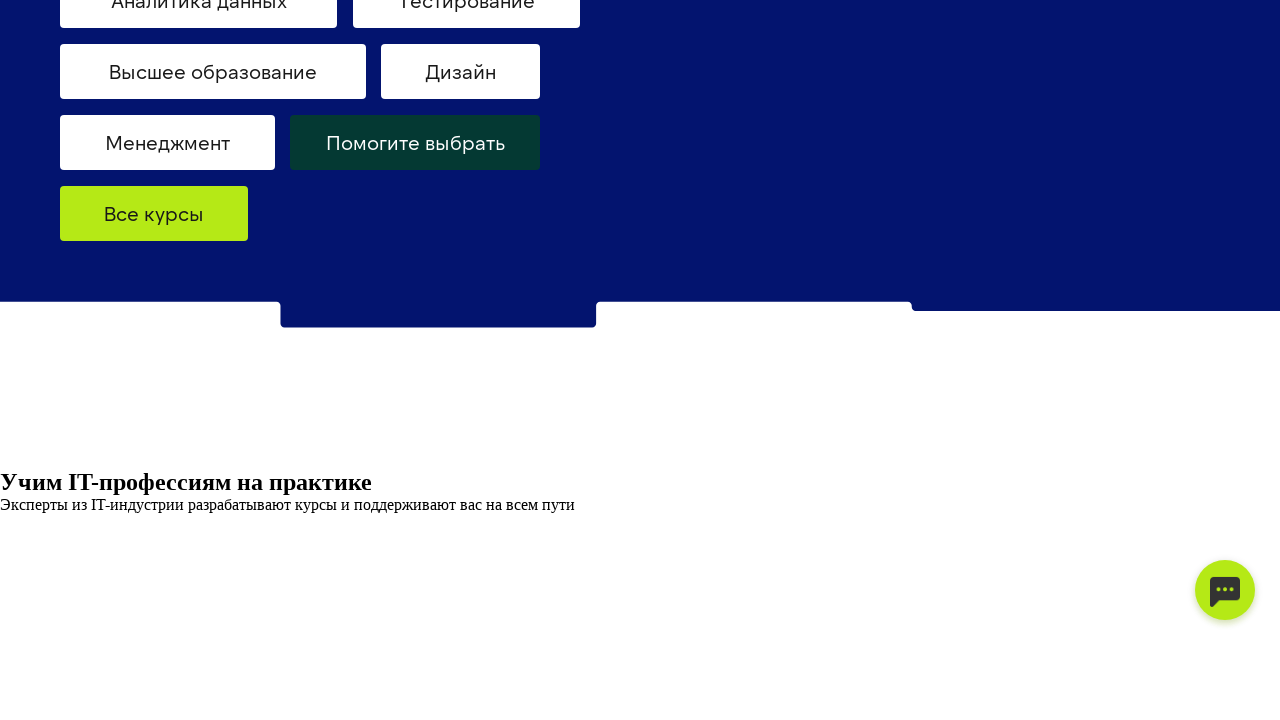

Scrolled down to 2214.67 pixels
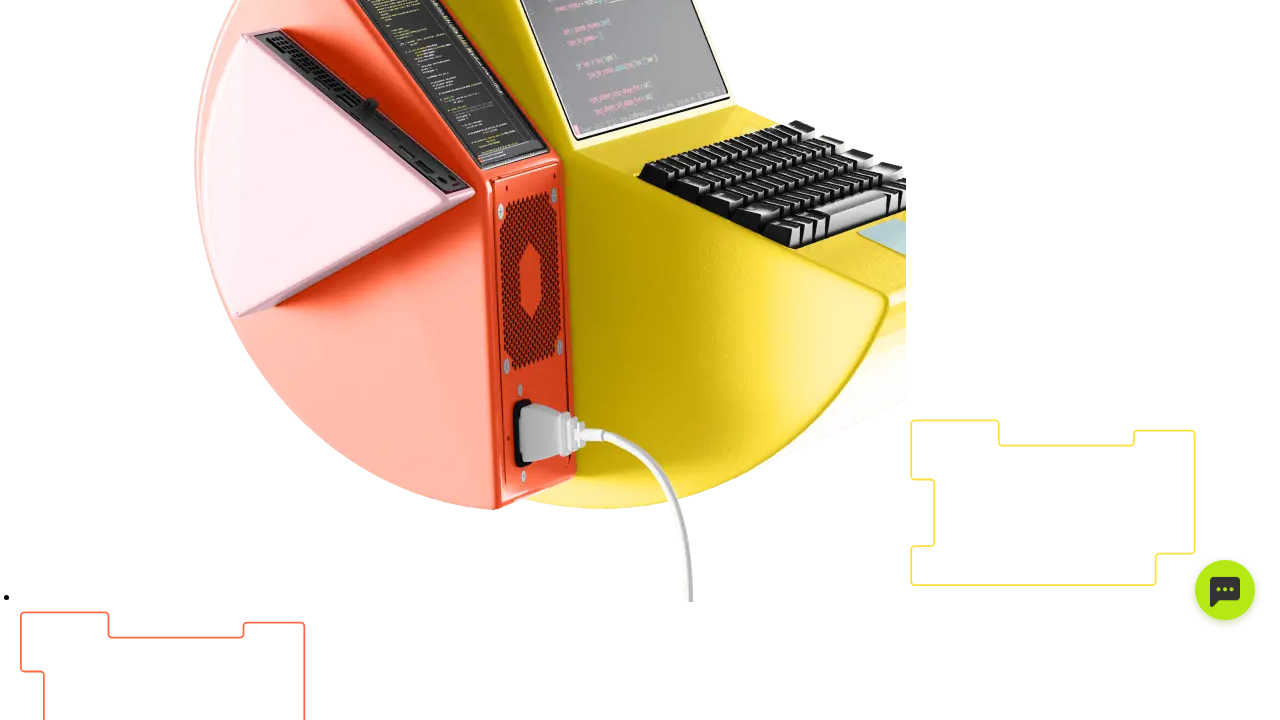

Clicked on 'оферте' (offer) link that opens in a new window at (132, 360) on text=оферте
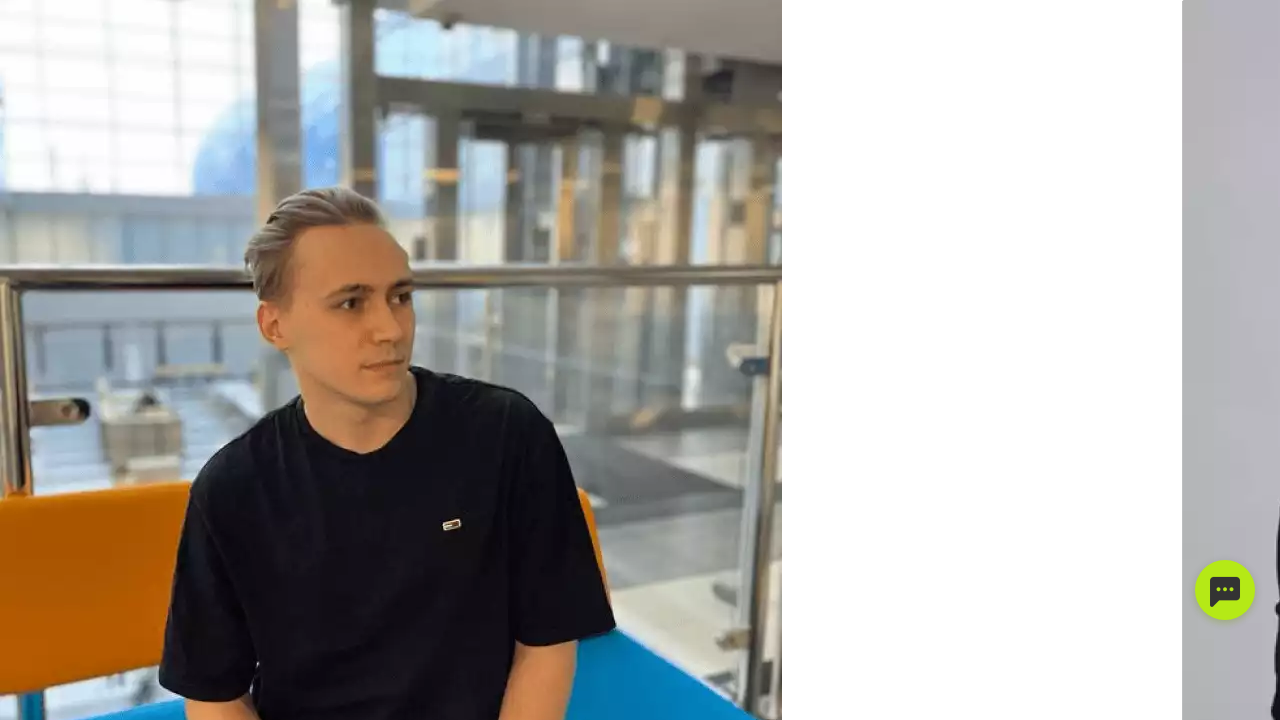

New page window captured
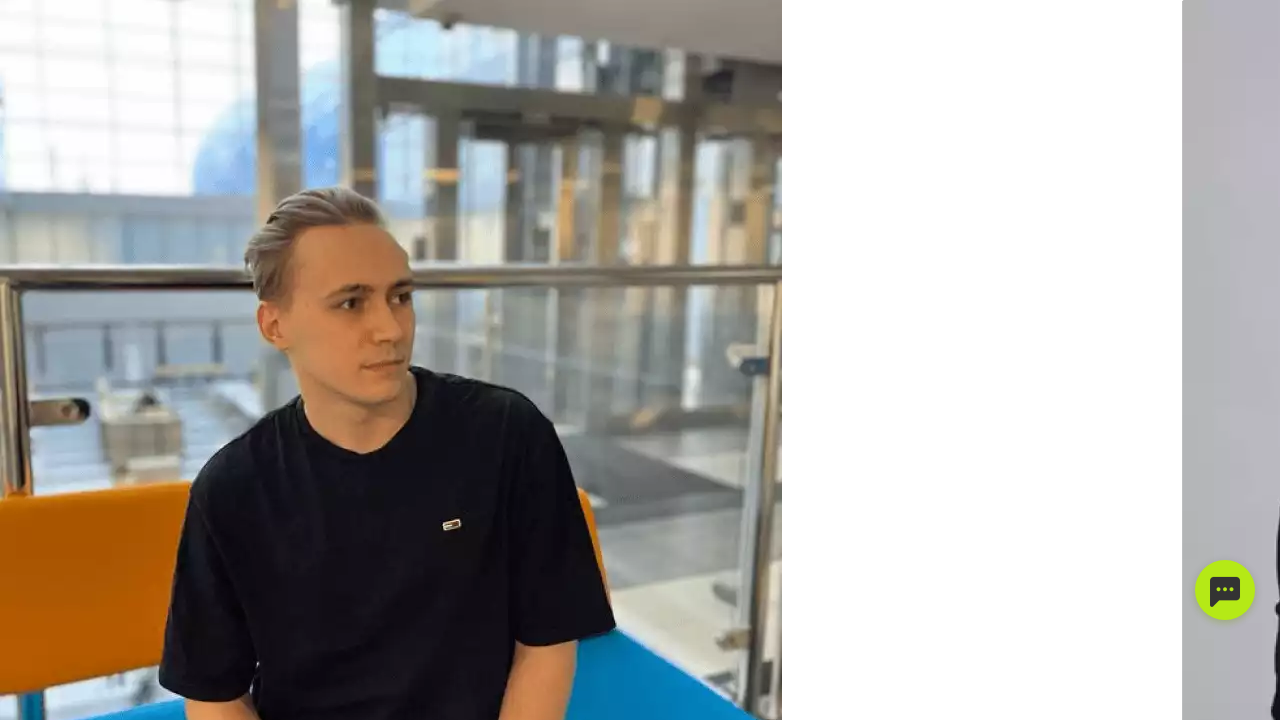

New page fully loaded
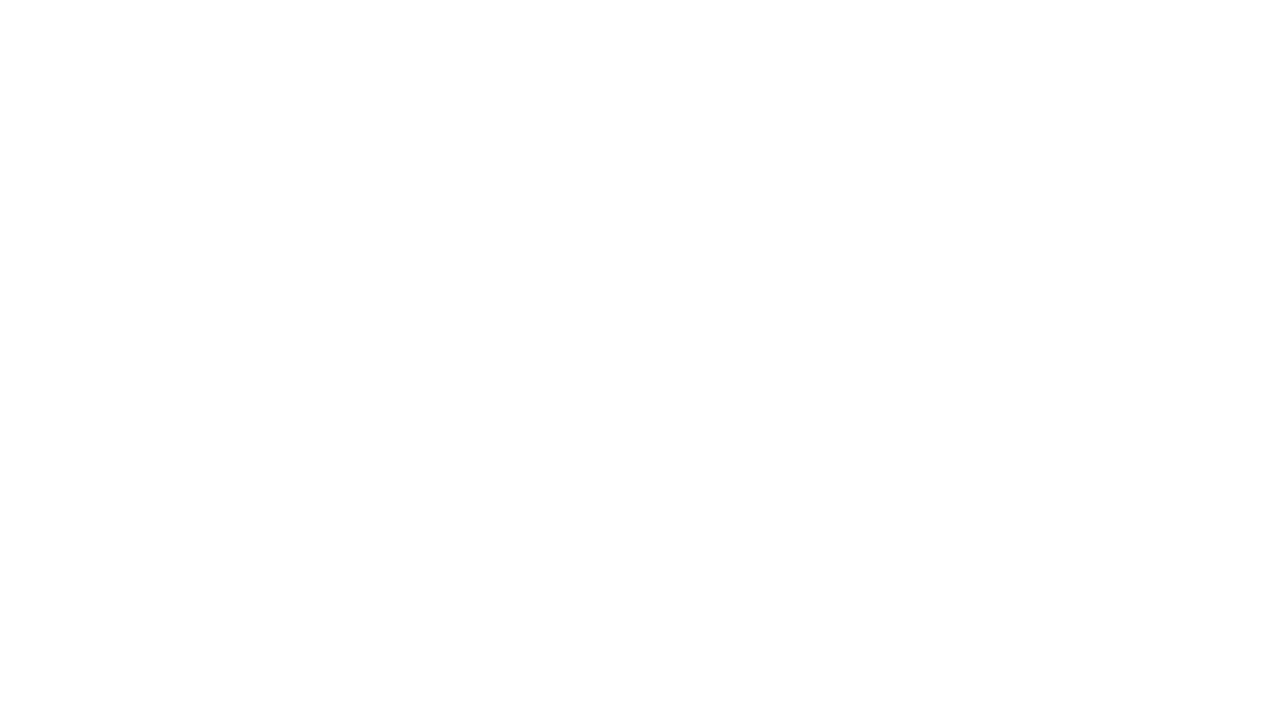

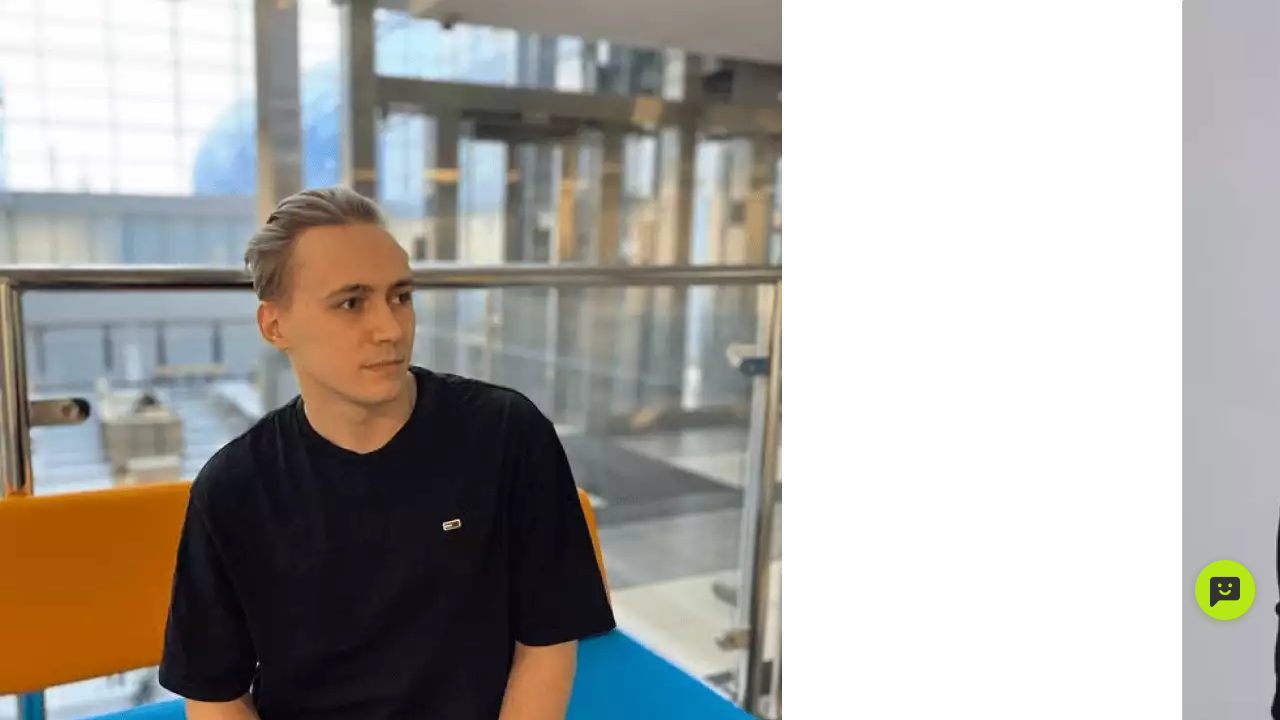